Tests the search functionality on dev.to by searching for a phrase and verifying the top results contain the search term

Starting URL: https://dev.to

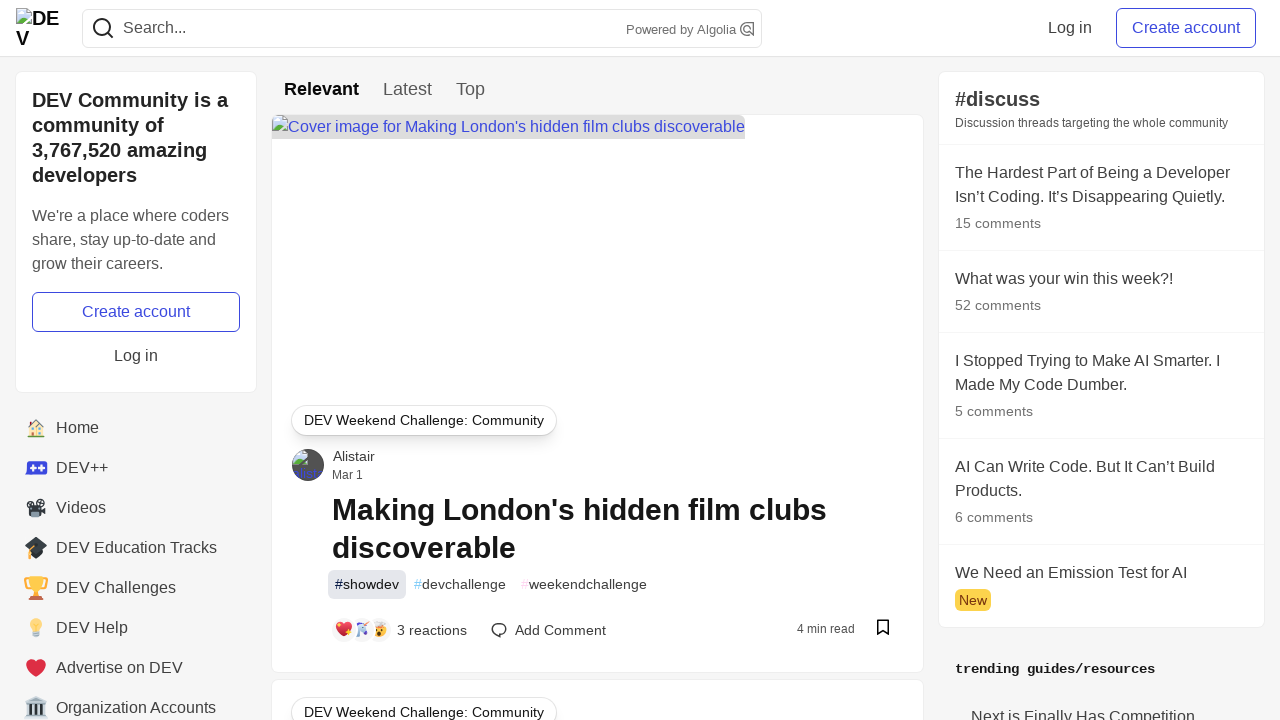

Filled search bar with 'testing' on input[name='q']
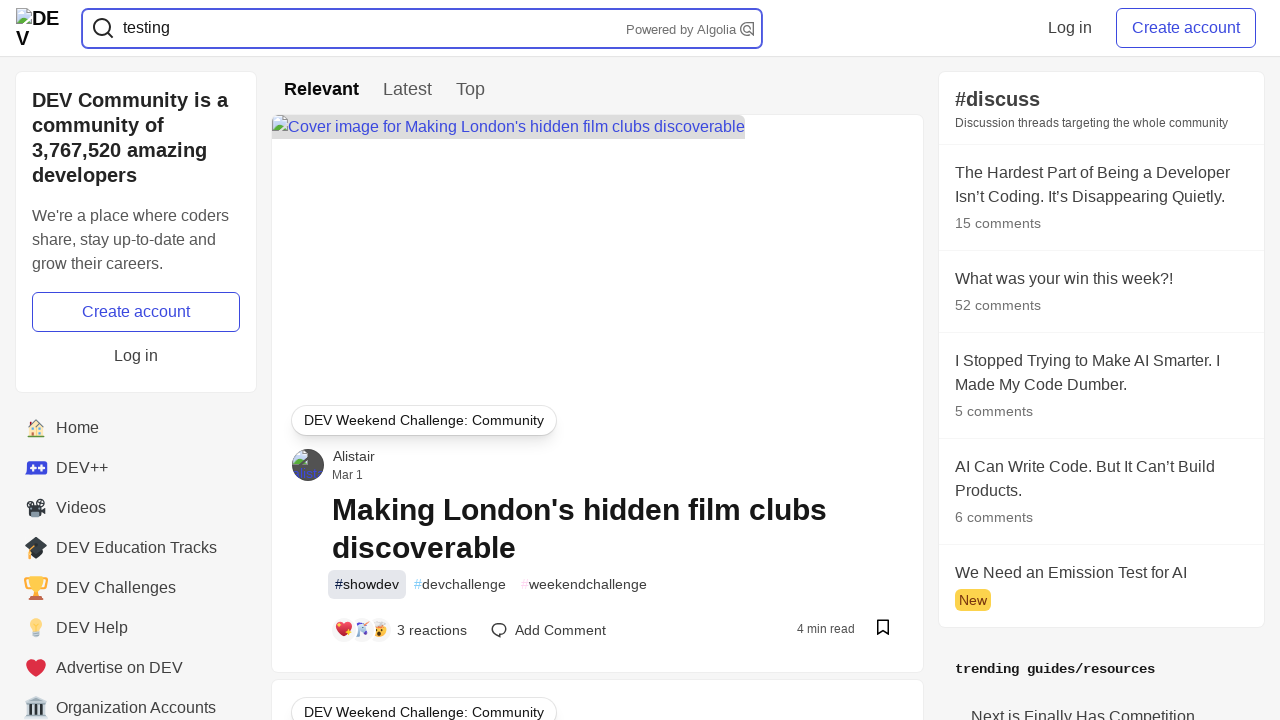

Pressed Enter to submit search on input[name='q']
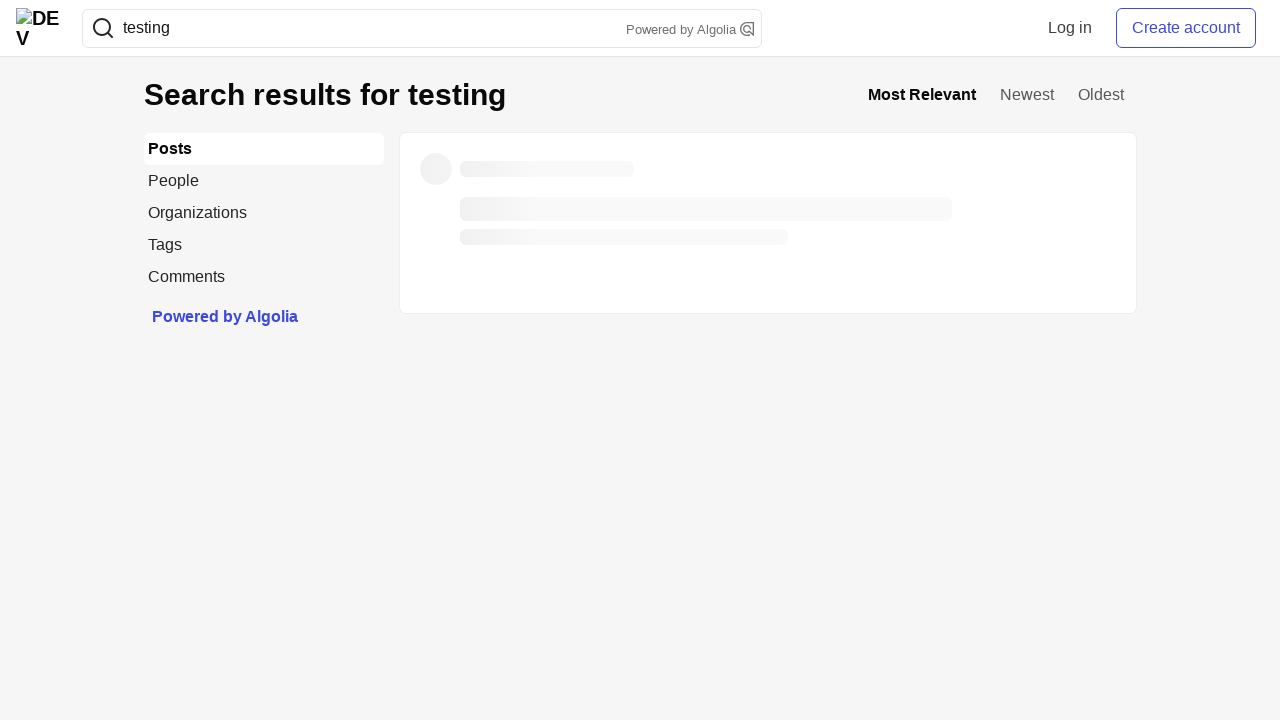

Waited for story title selector to load
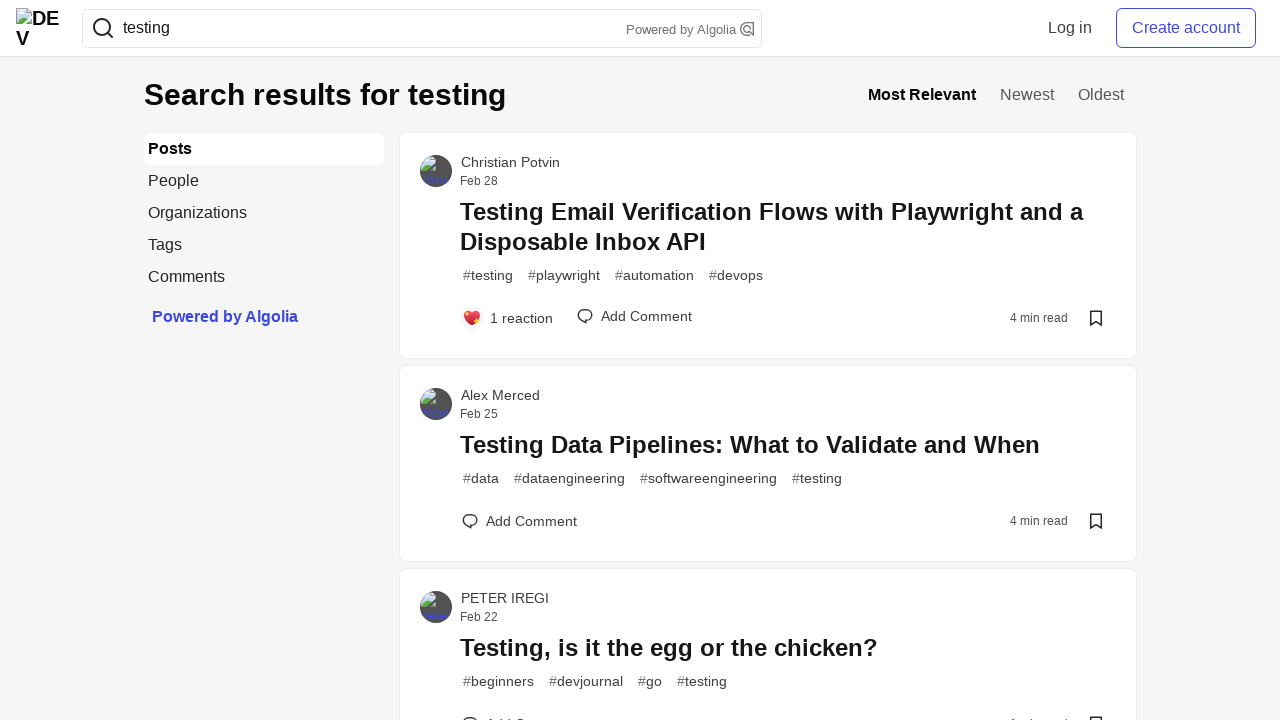

Waited for search results container to fully load
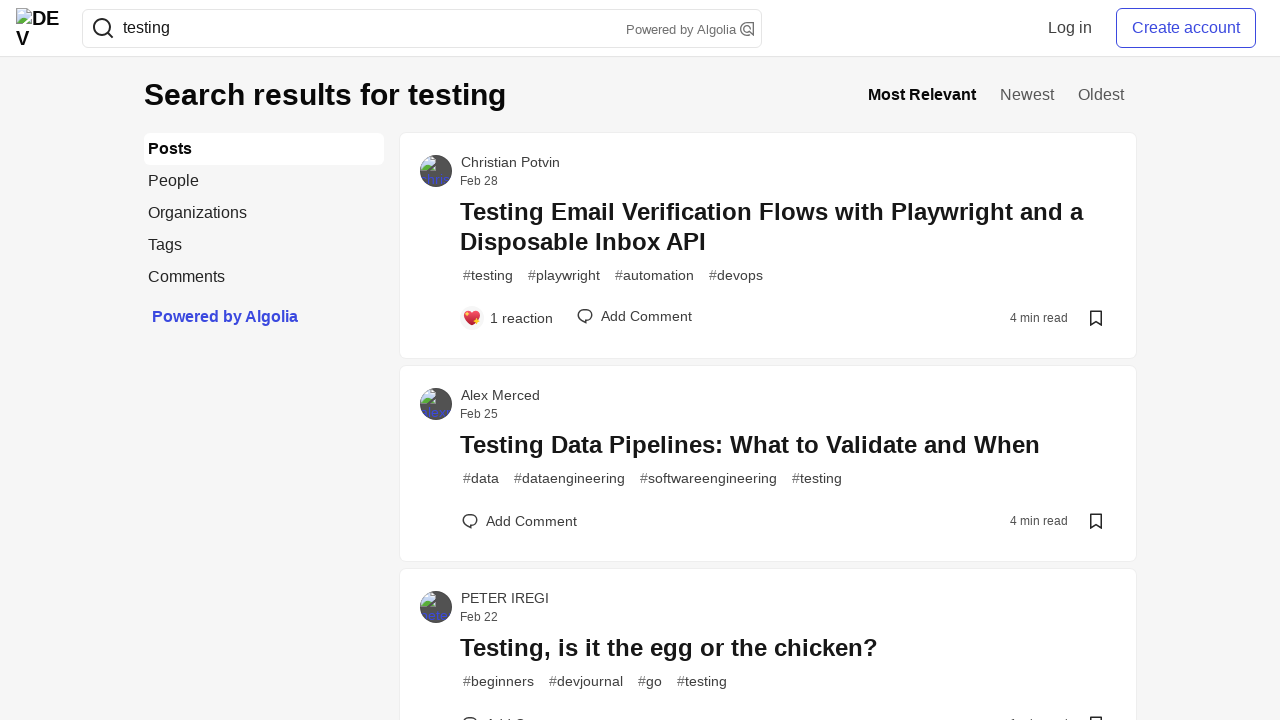

Retrieved all search result posts
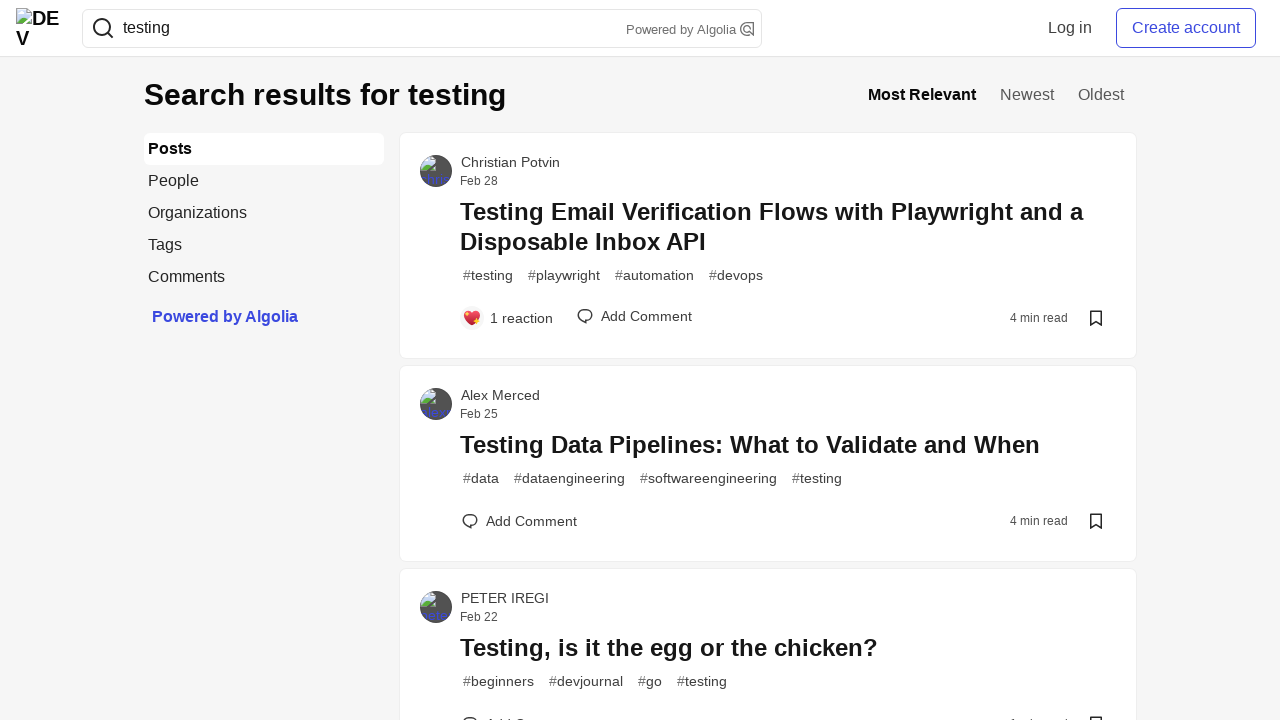

Retrieved title from result 1
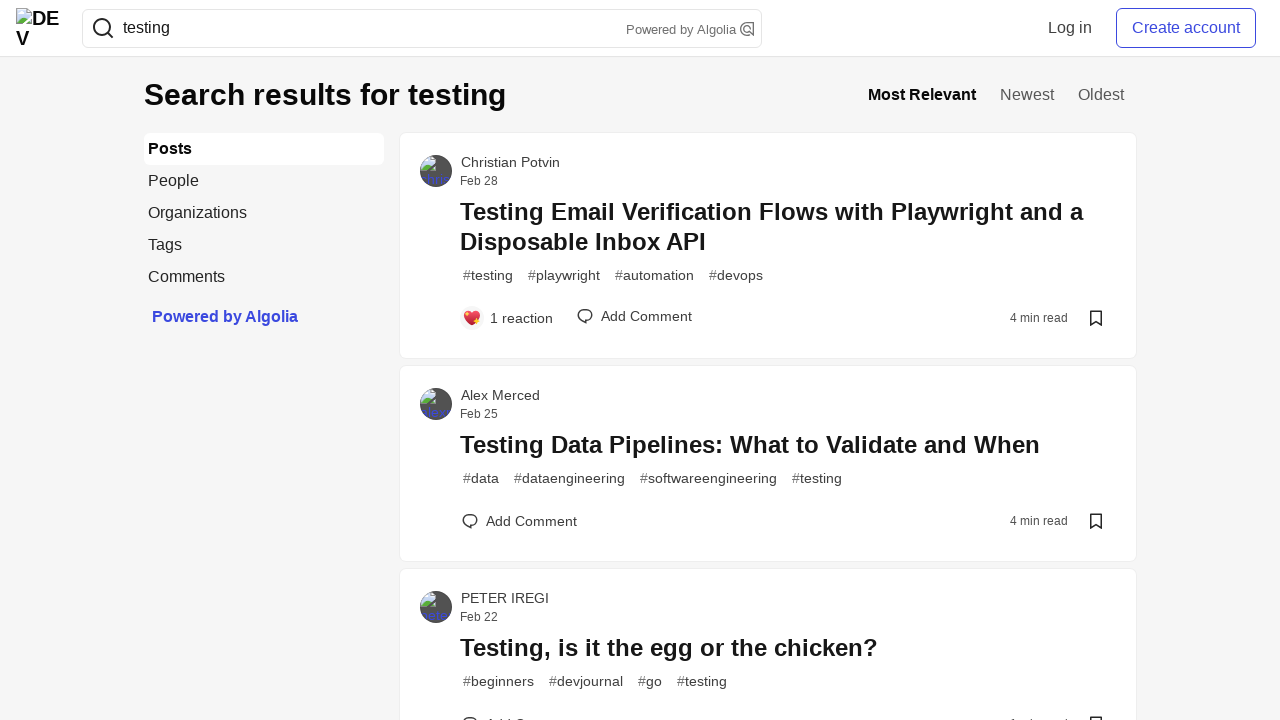

Retrieved body text from result 1
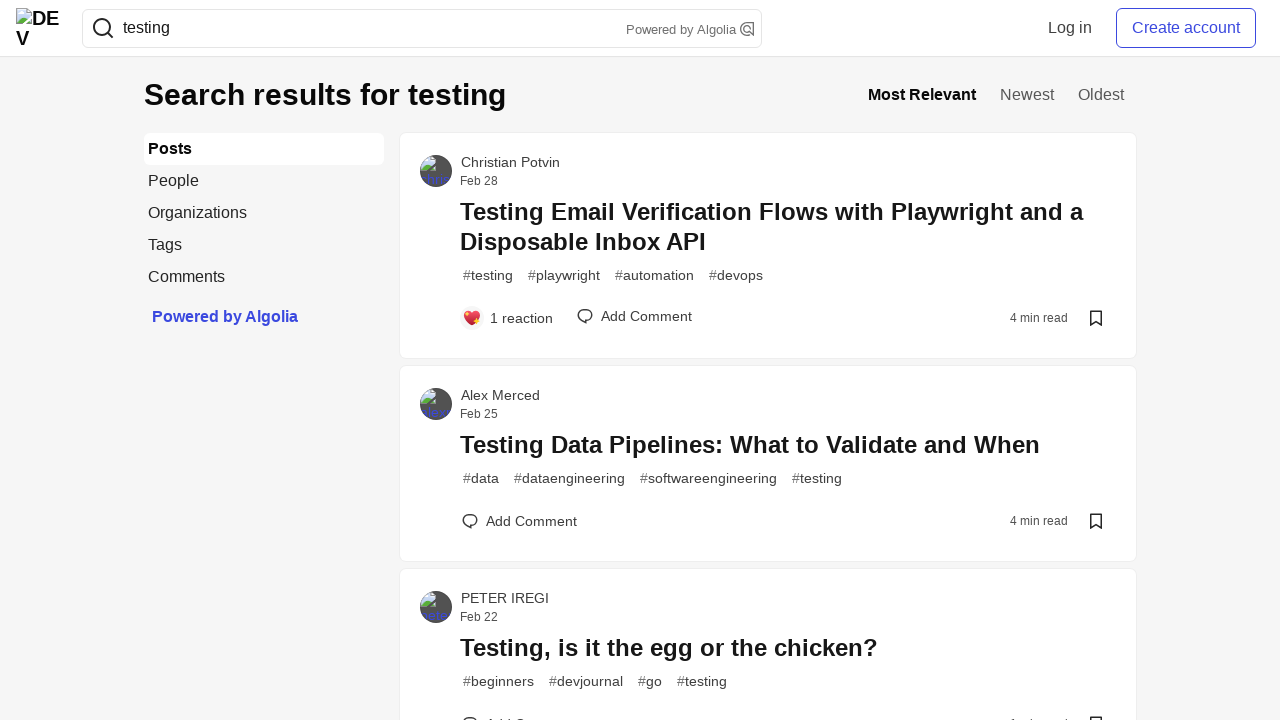

Verified search phrase 'testing' found in result 1
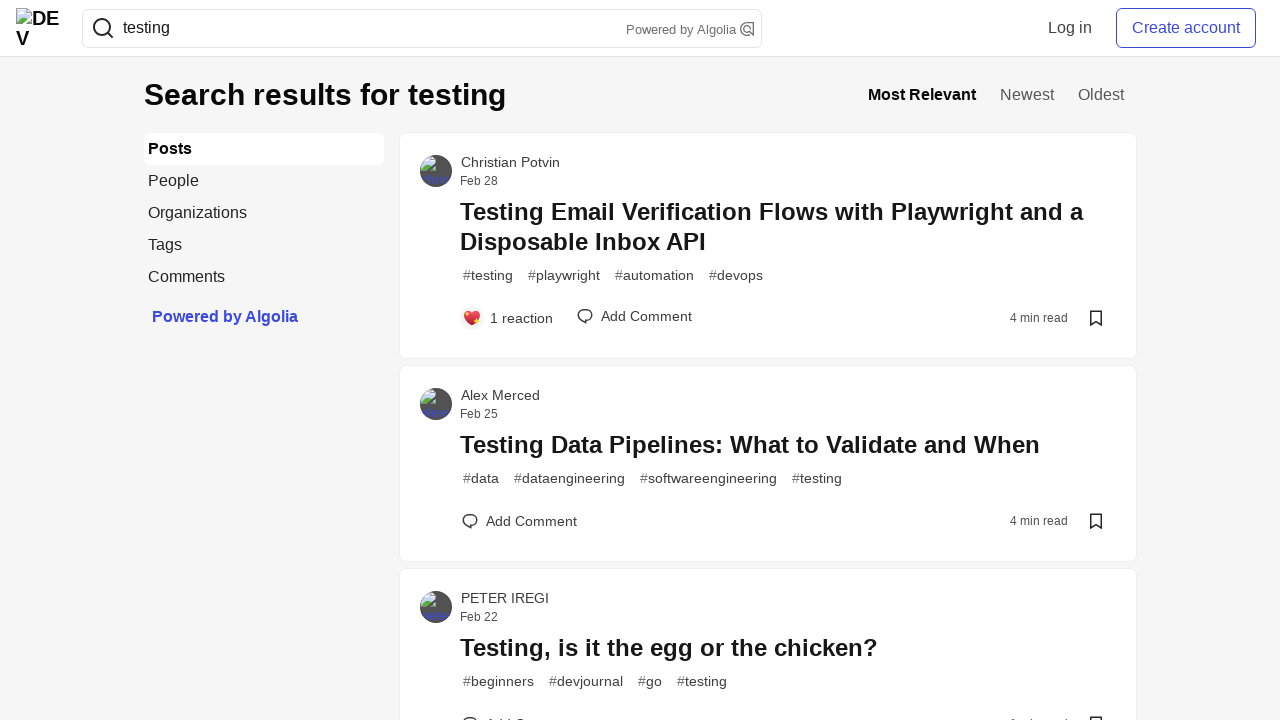

Retrieved title from result 2
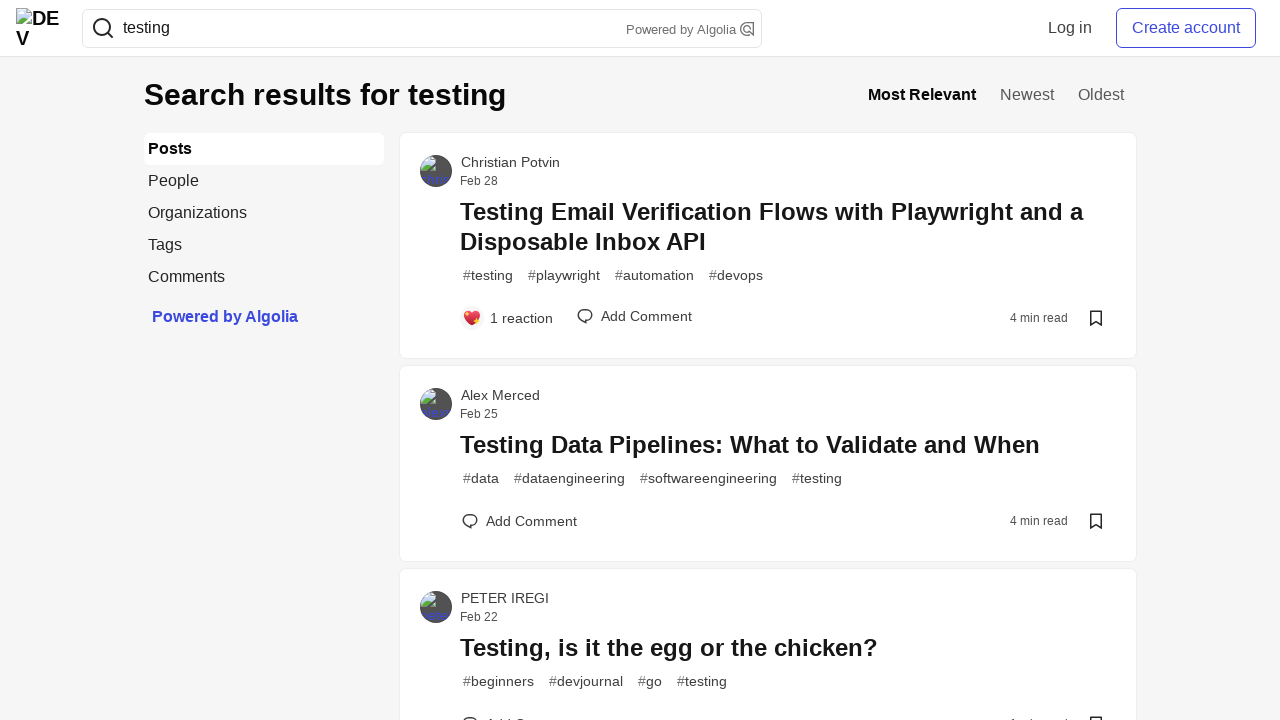

Retrieved body text from result 2
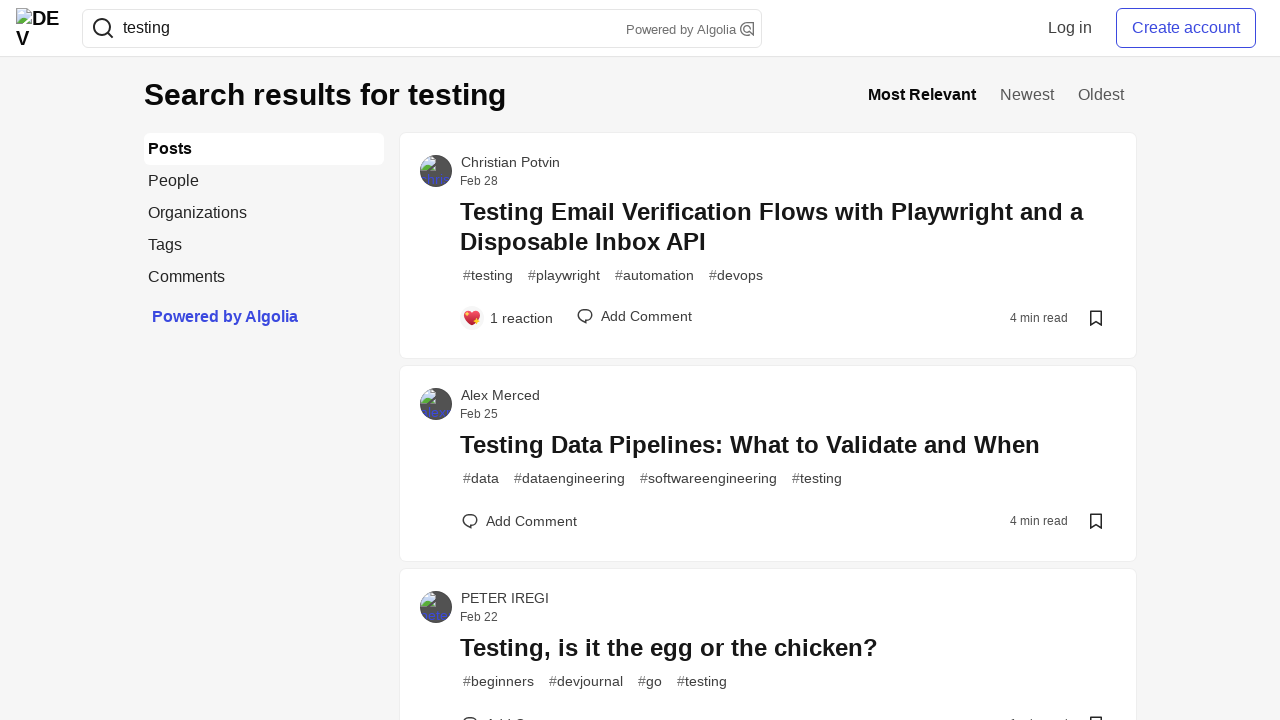

Verified search phrase 'testing' found in result 2
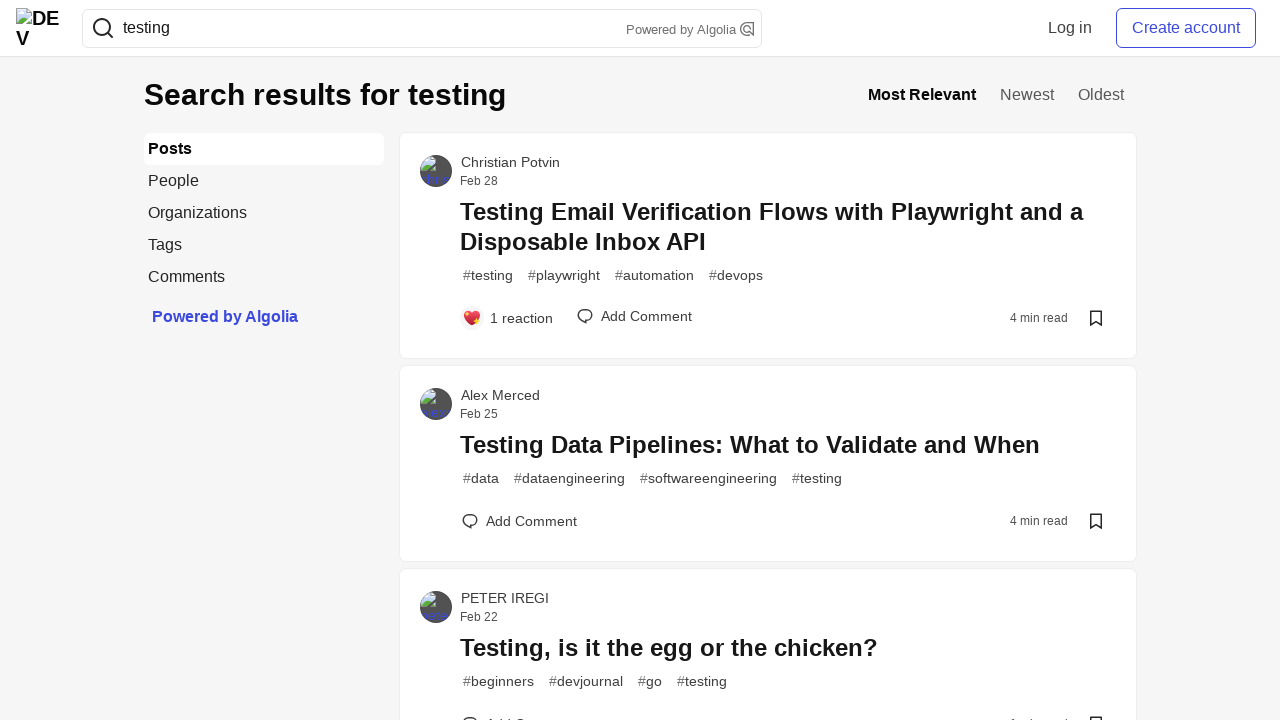

Retrieved title from result 3
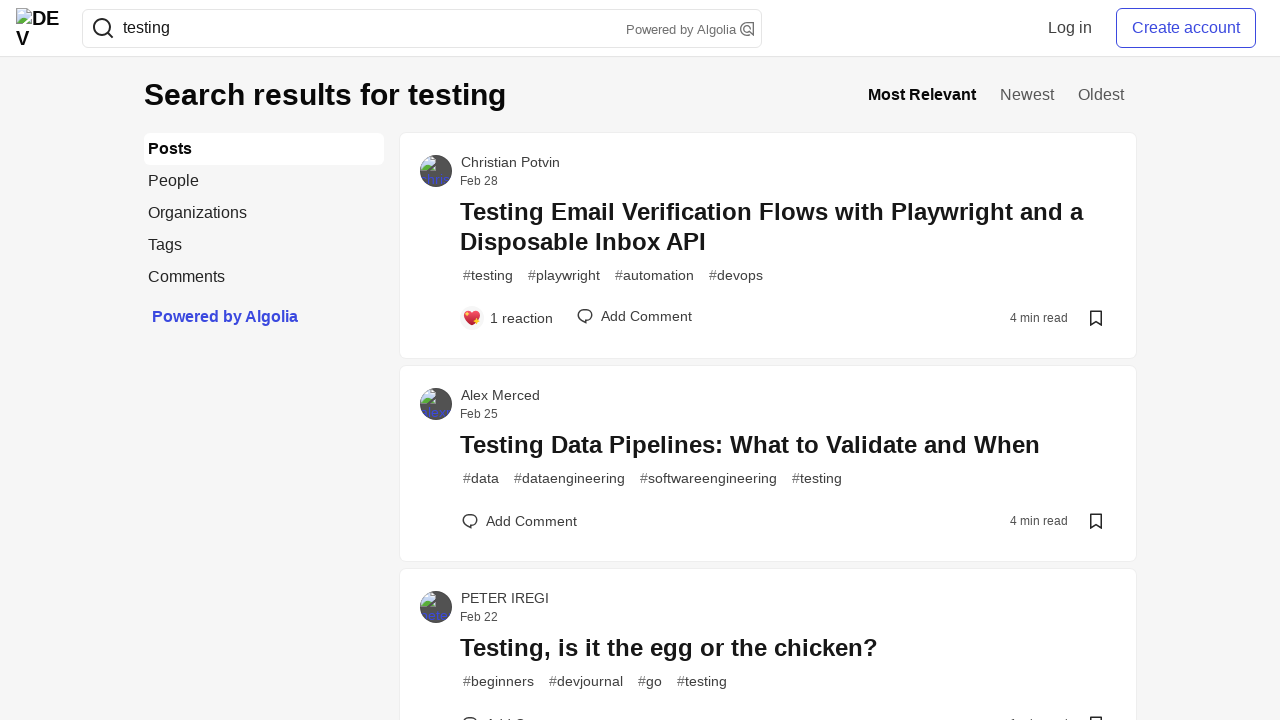

Retrieved body text from result 3
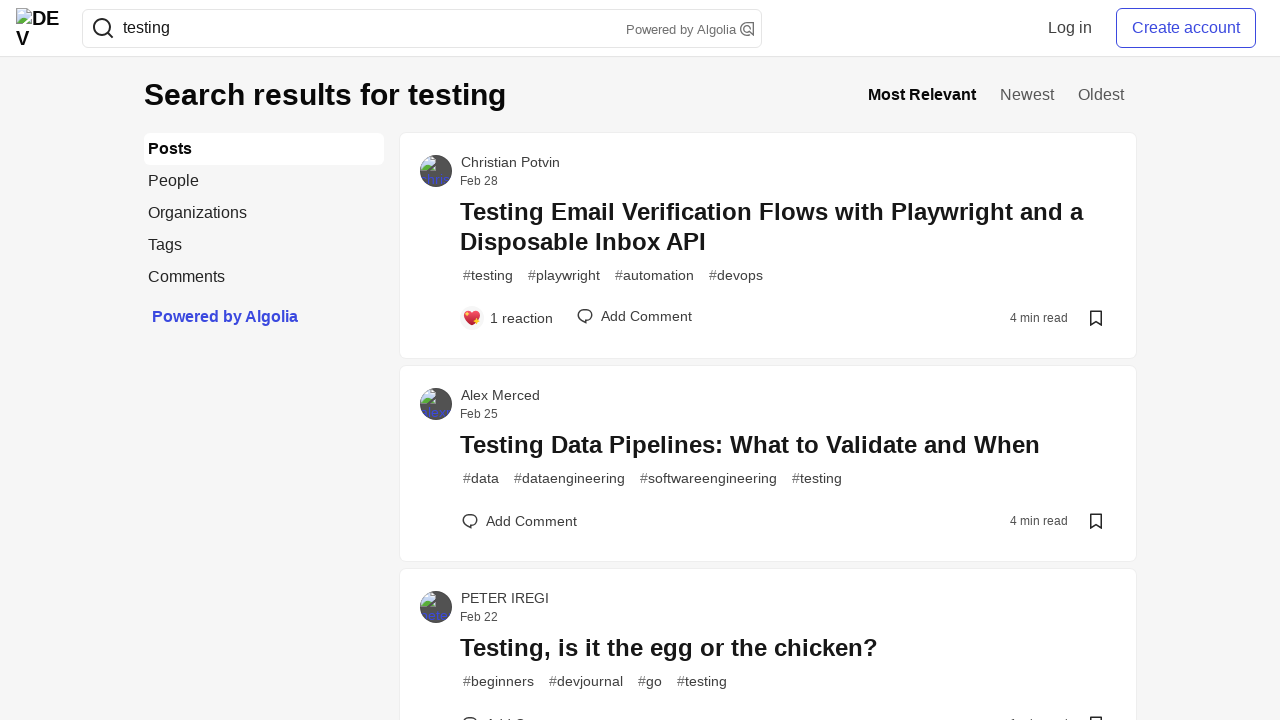

Verified search phrase 'testing' found in result 3
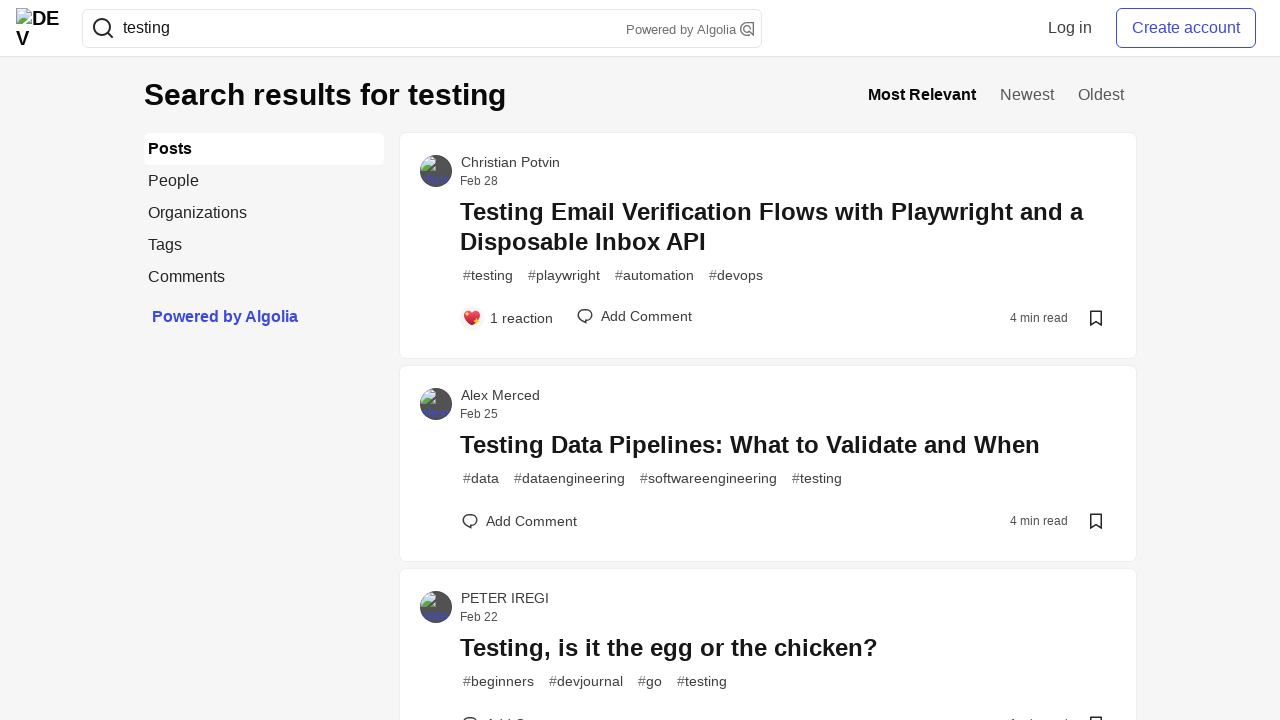

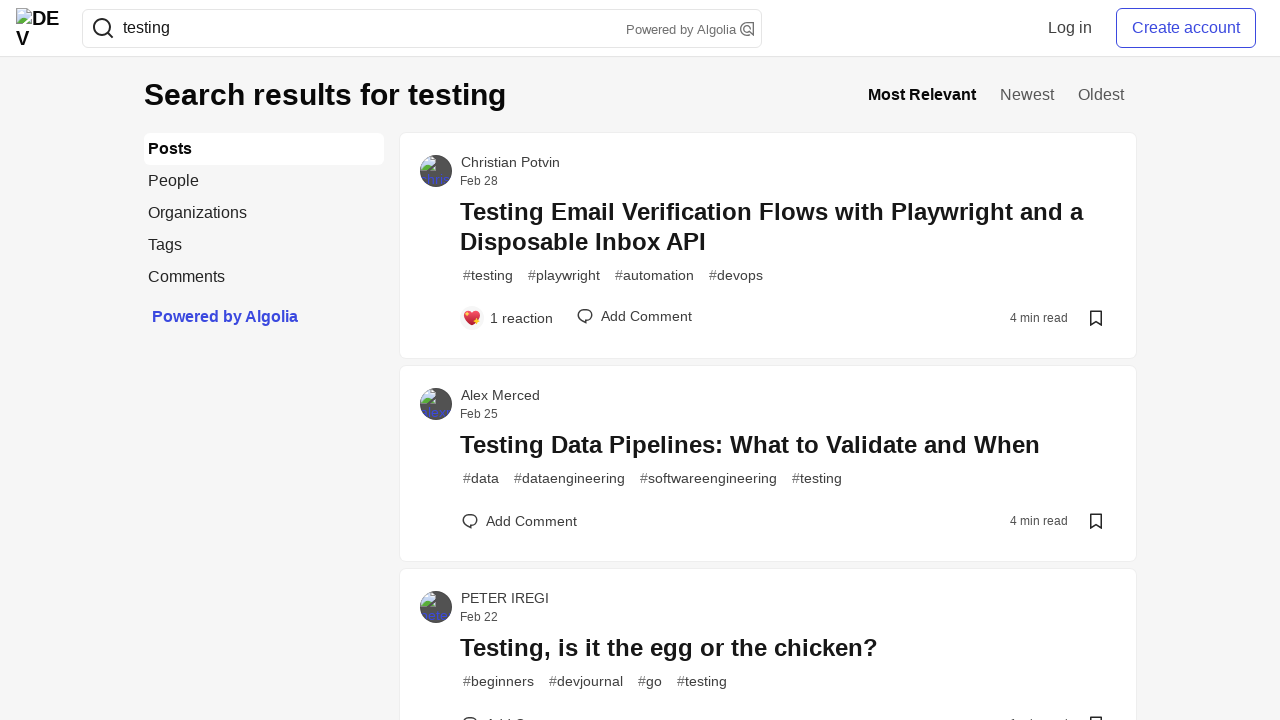